Tests sorting a number column (Due) in ascending order using helpful class locators on the second table

Starting URL: http://the-internet.herokuapp.com/tables

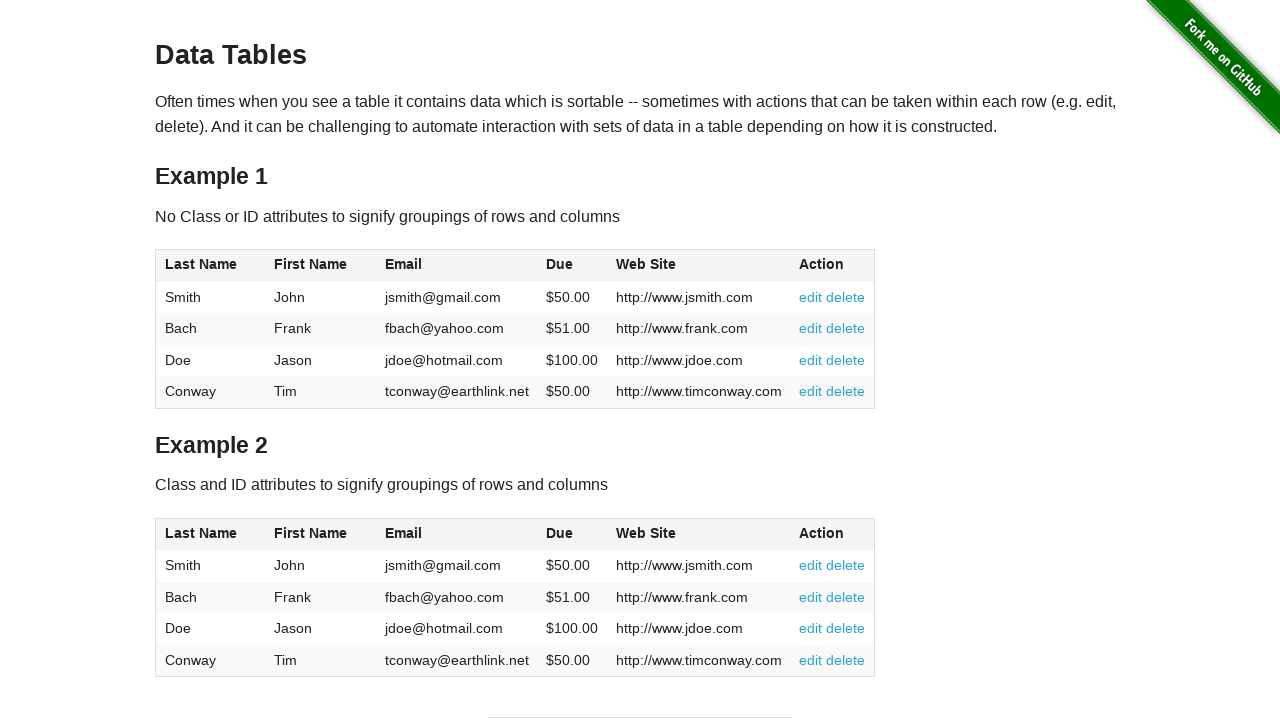

Clicked Due column header in second table to sort at (560, 533) on #table2 thead .dues
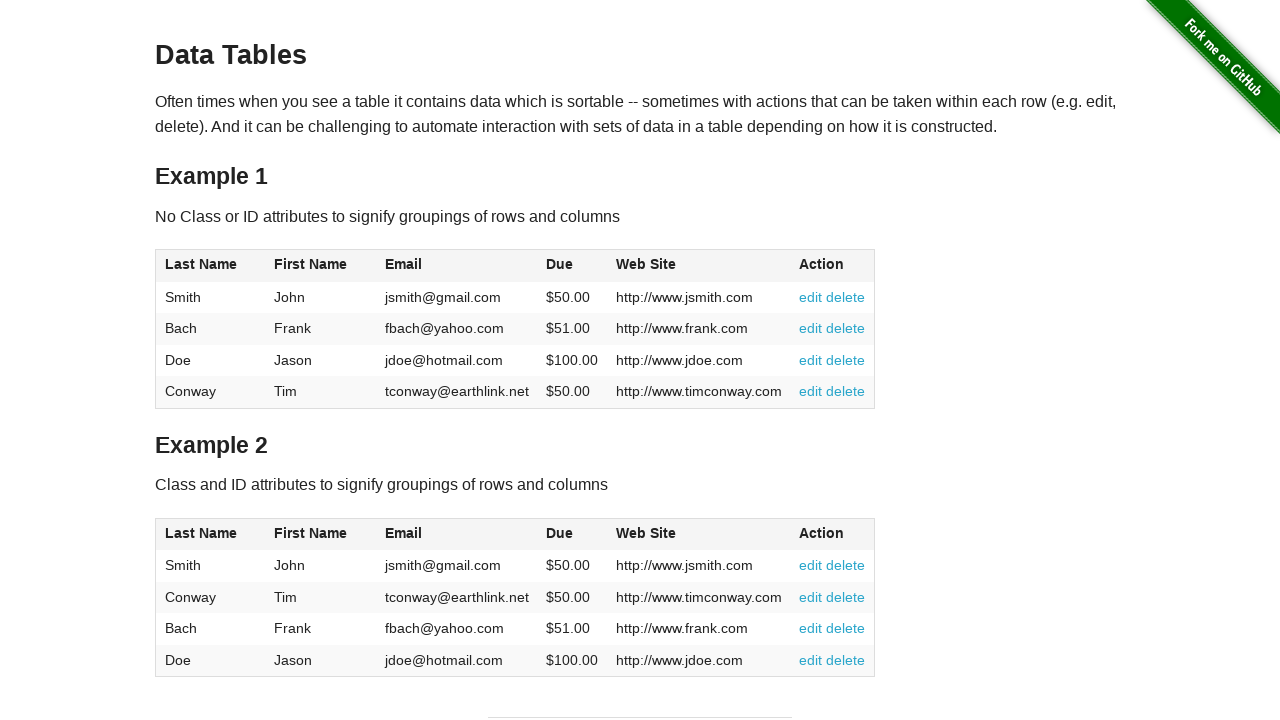

Waited for table sorting animation to complete
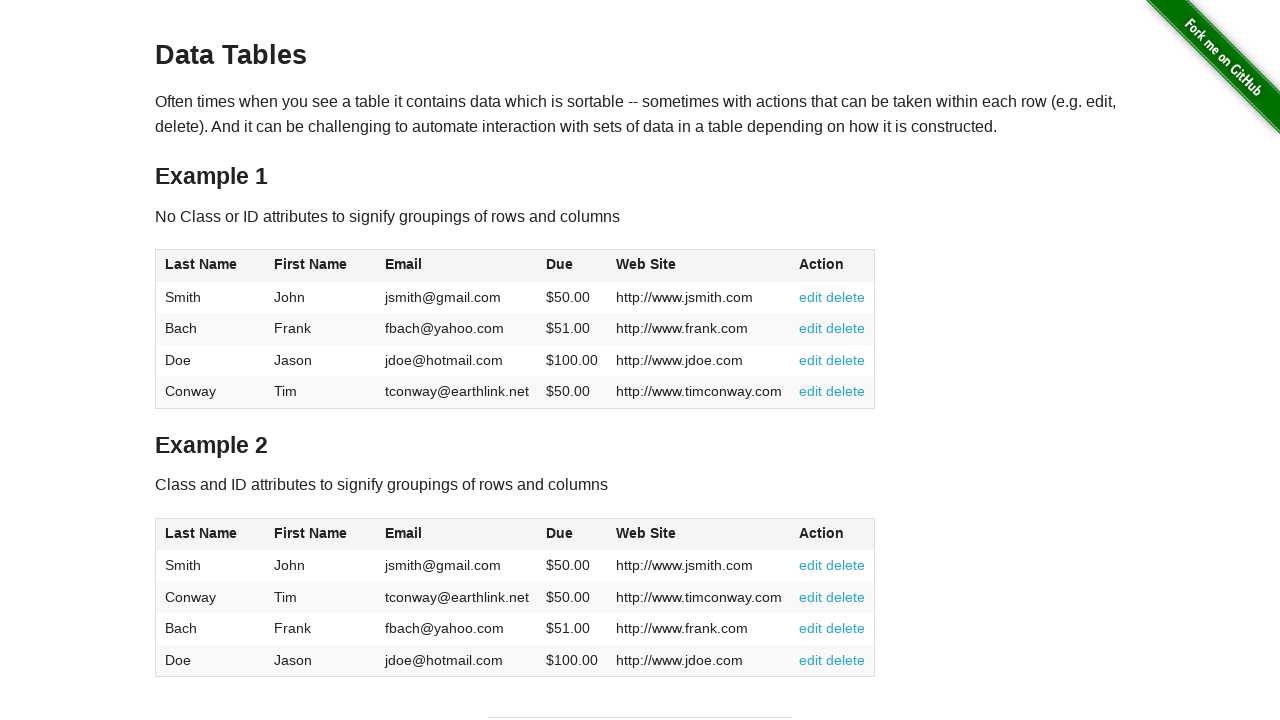

Verified Due column elements are loaded in sorted table
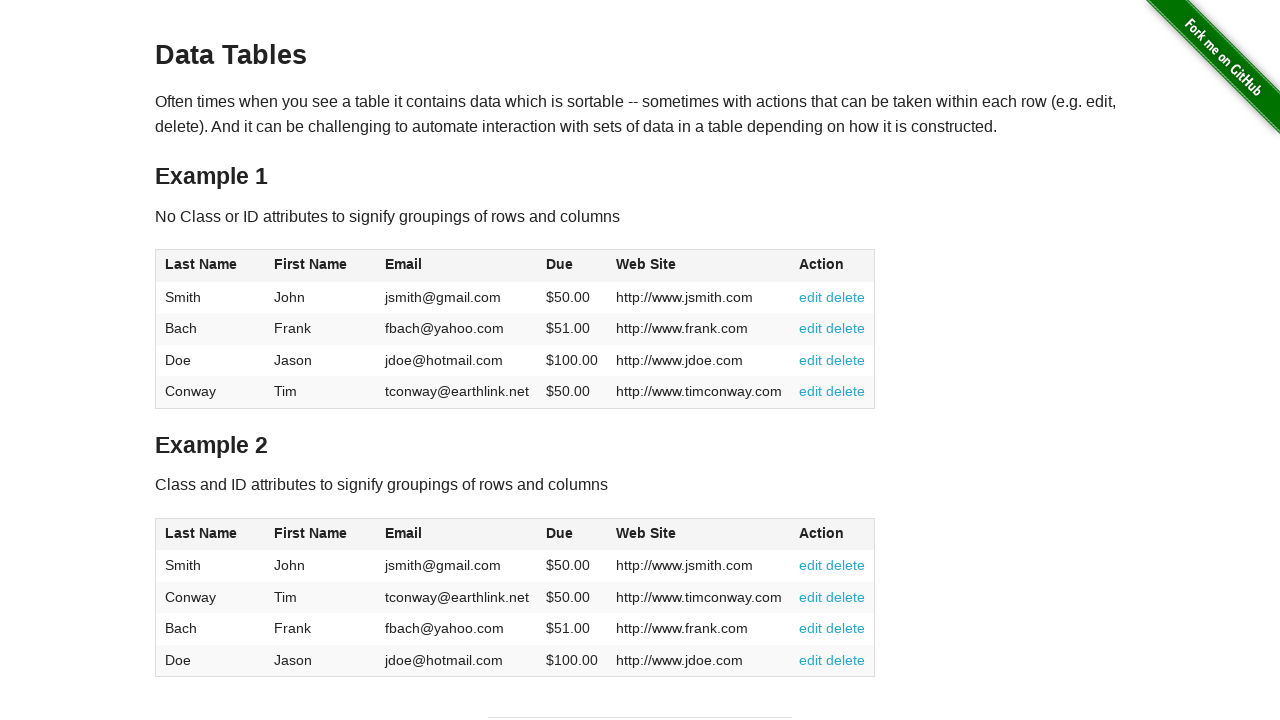

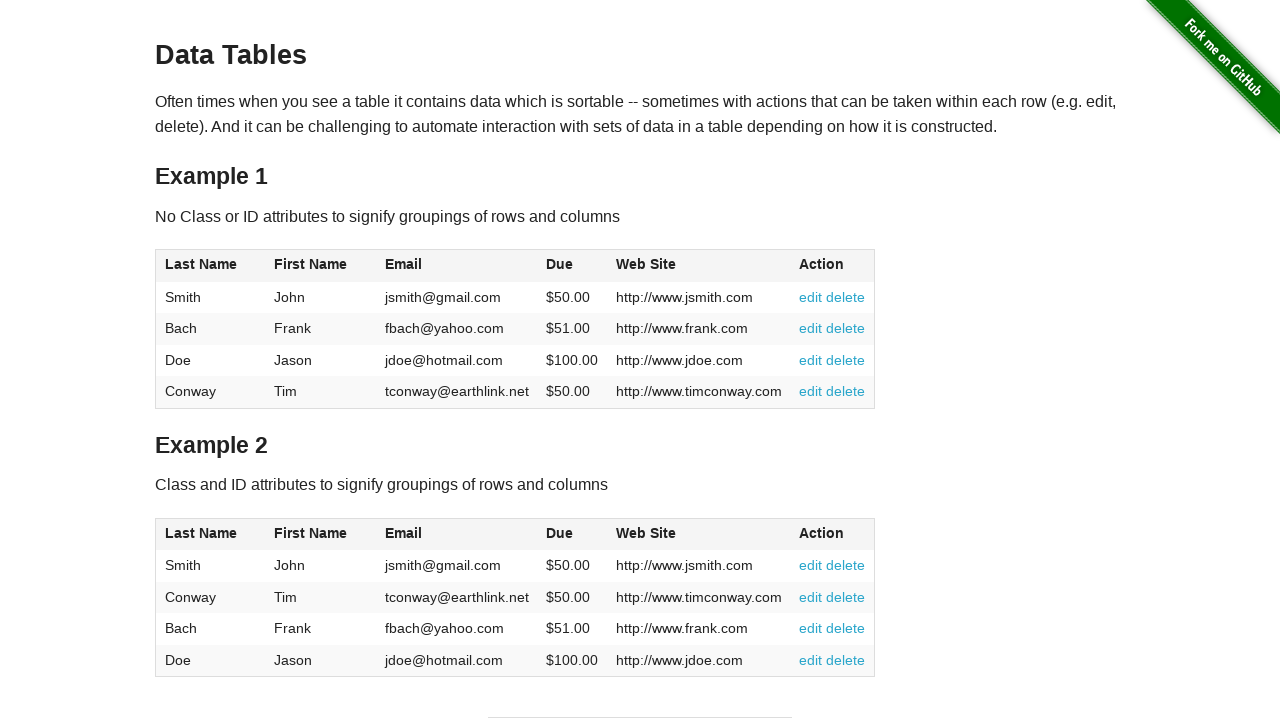